Verifies that the "A/B Testing" link element is enabled and clickable

Starting URL: https://practice.cydeo.com/

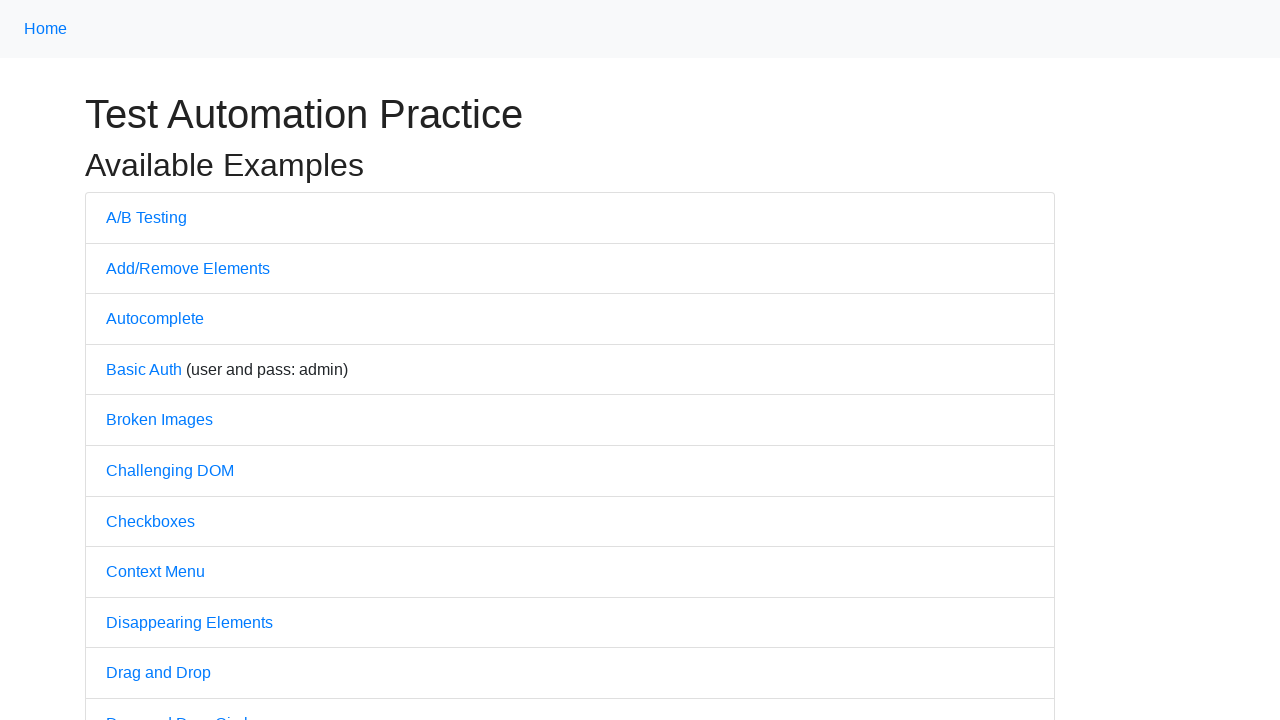

Navigated to practice.cydeo.com
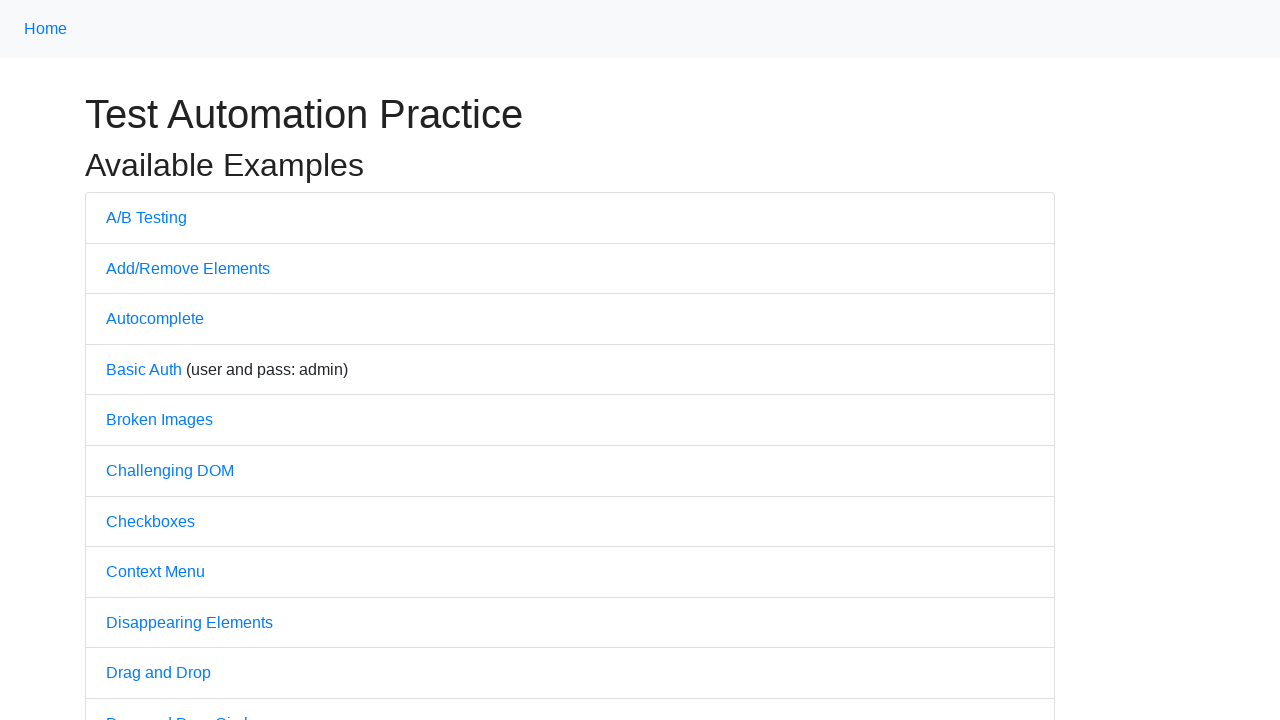

Located the A/B Testing link element
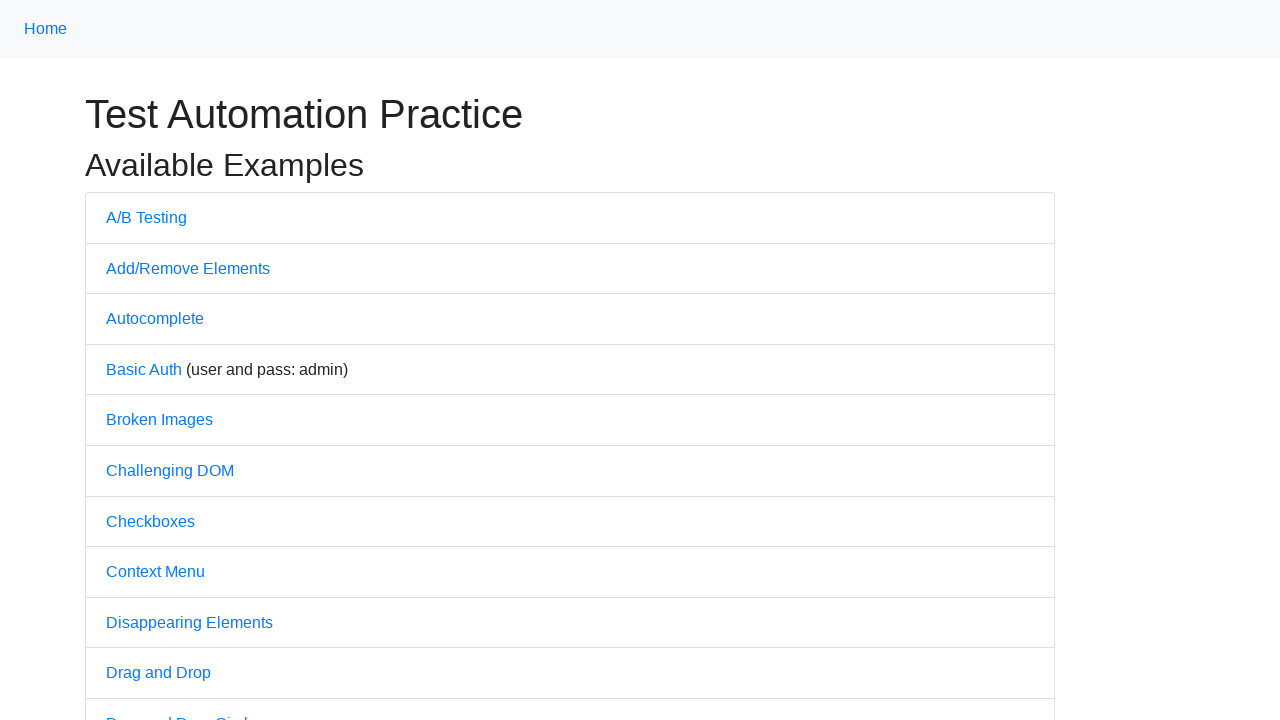

Verified that the A/B Testing element is enabled
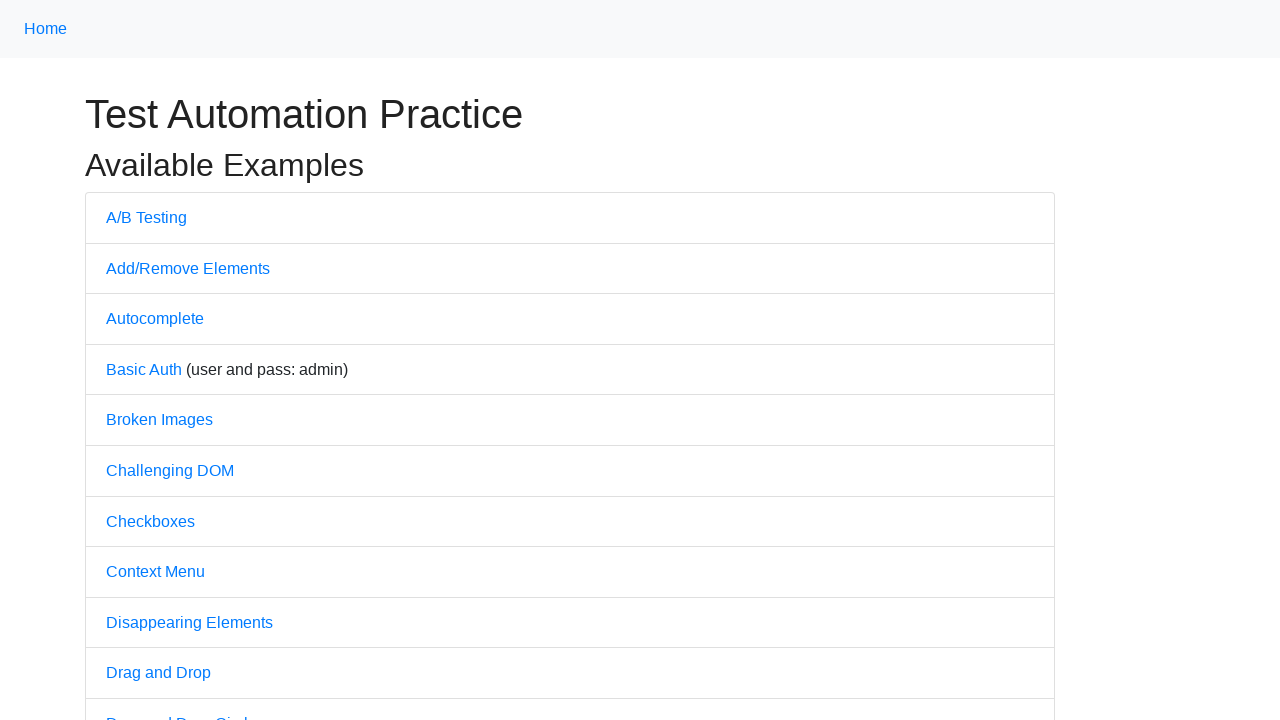

Clicked the A/B Testing link element at (146, 217) on xpath=//a[@href='/abtest']
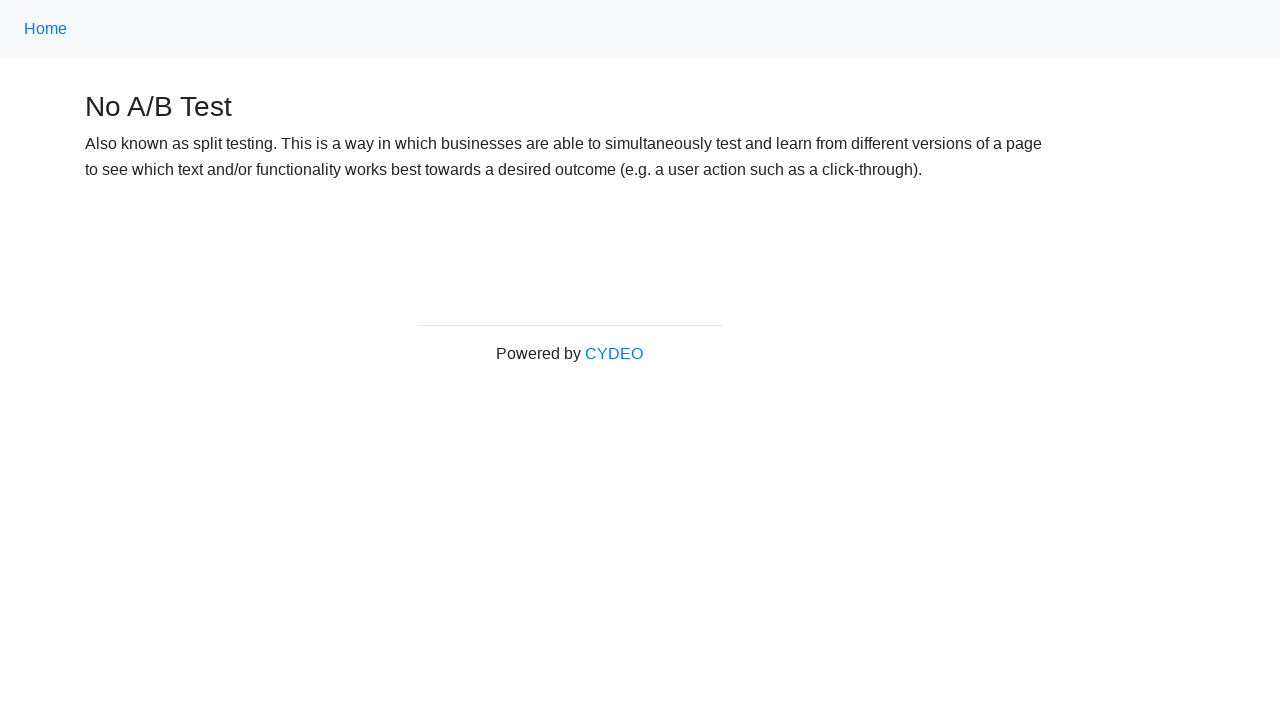

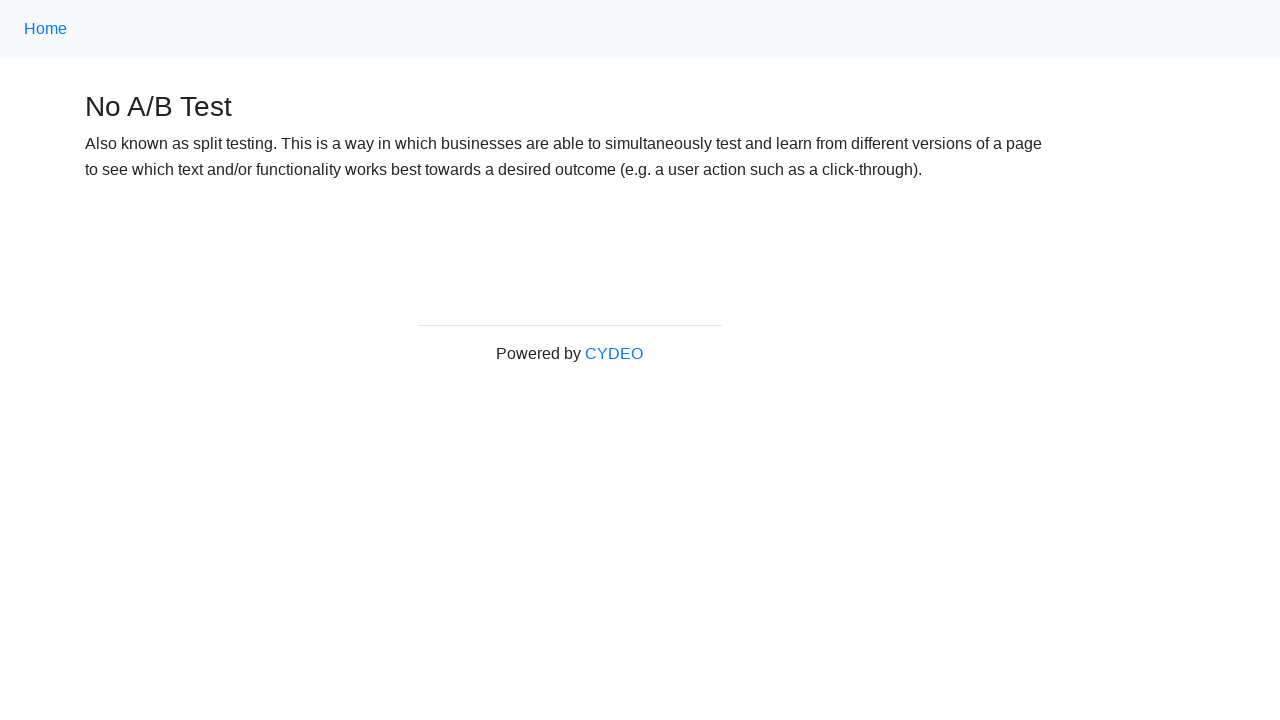